Tests that the GoDaddy homepage loads correctly by verifying the page title and URL

Starting URL: https://www.godaddy.com/

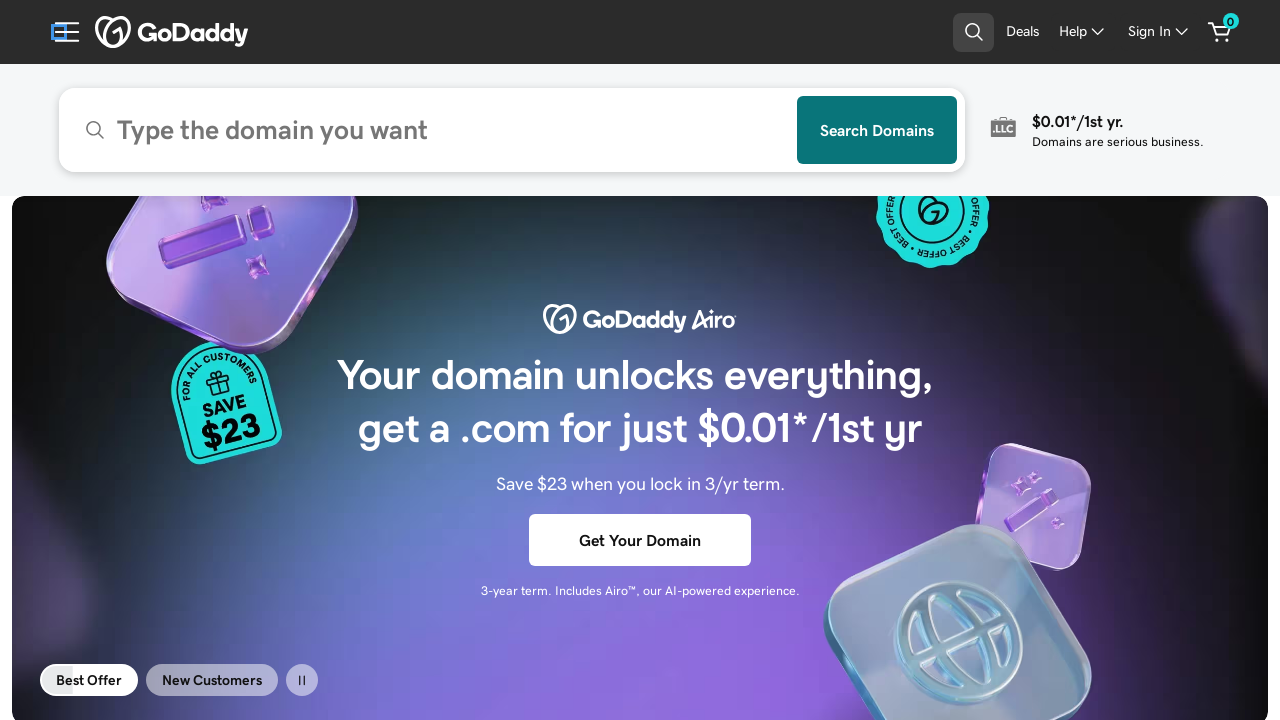

Set viewport size to 1920x1080
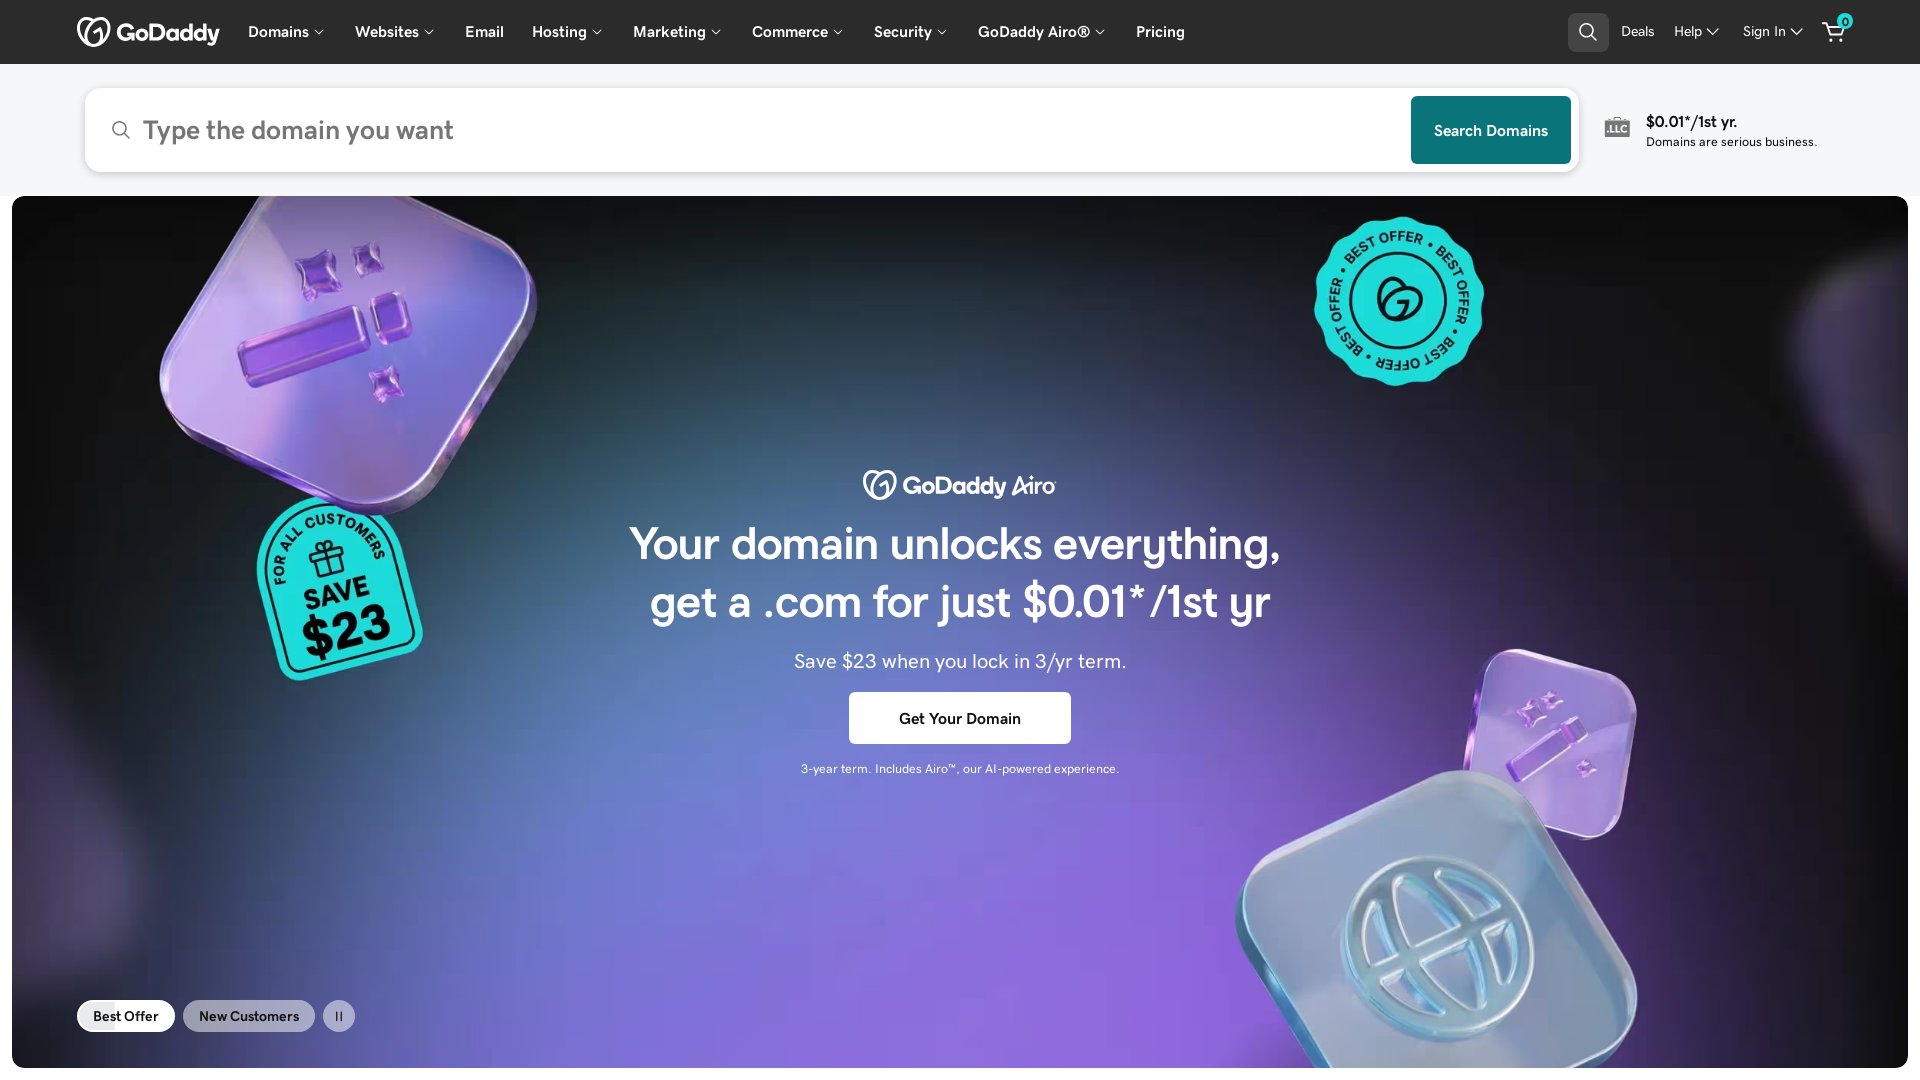

Verified page title contains 'GoDaddy'
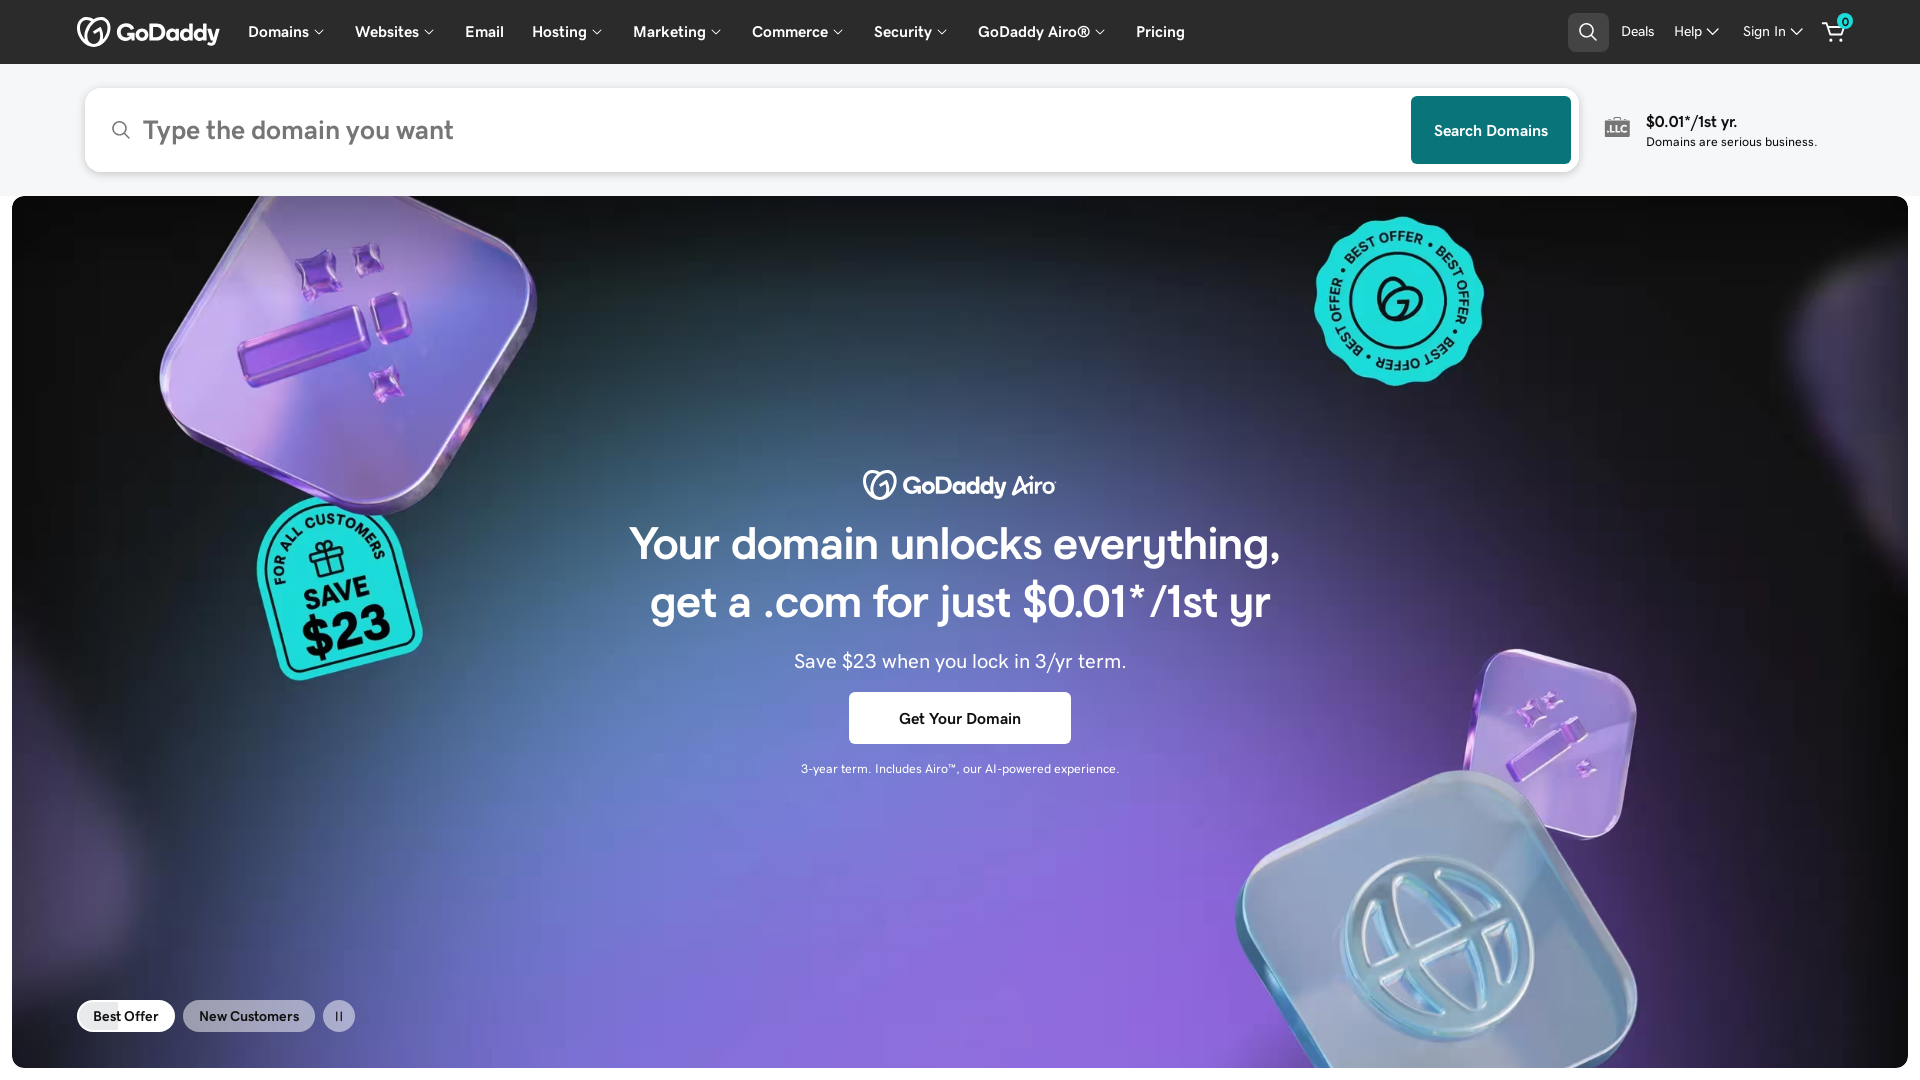

Verified current URL contains 'godaddy.com'
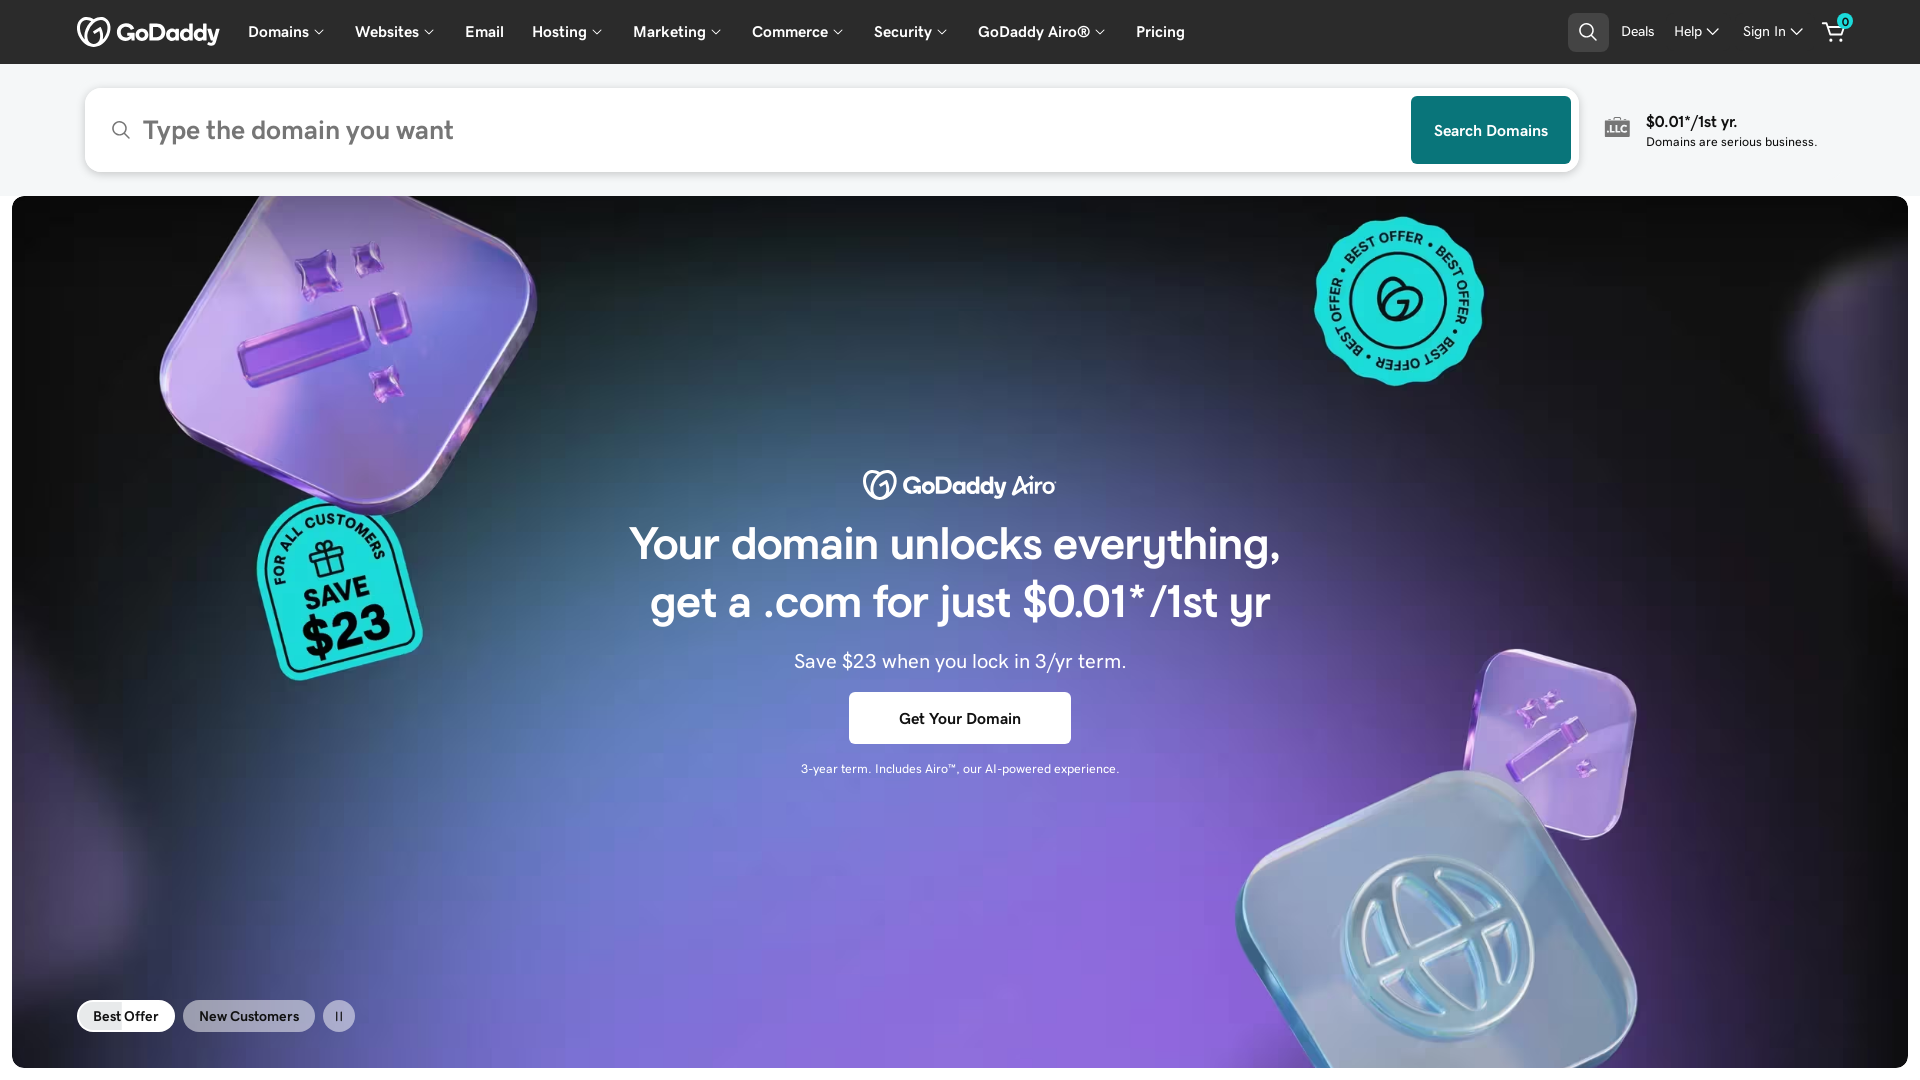

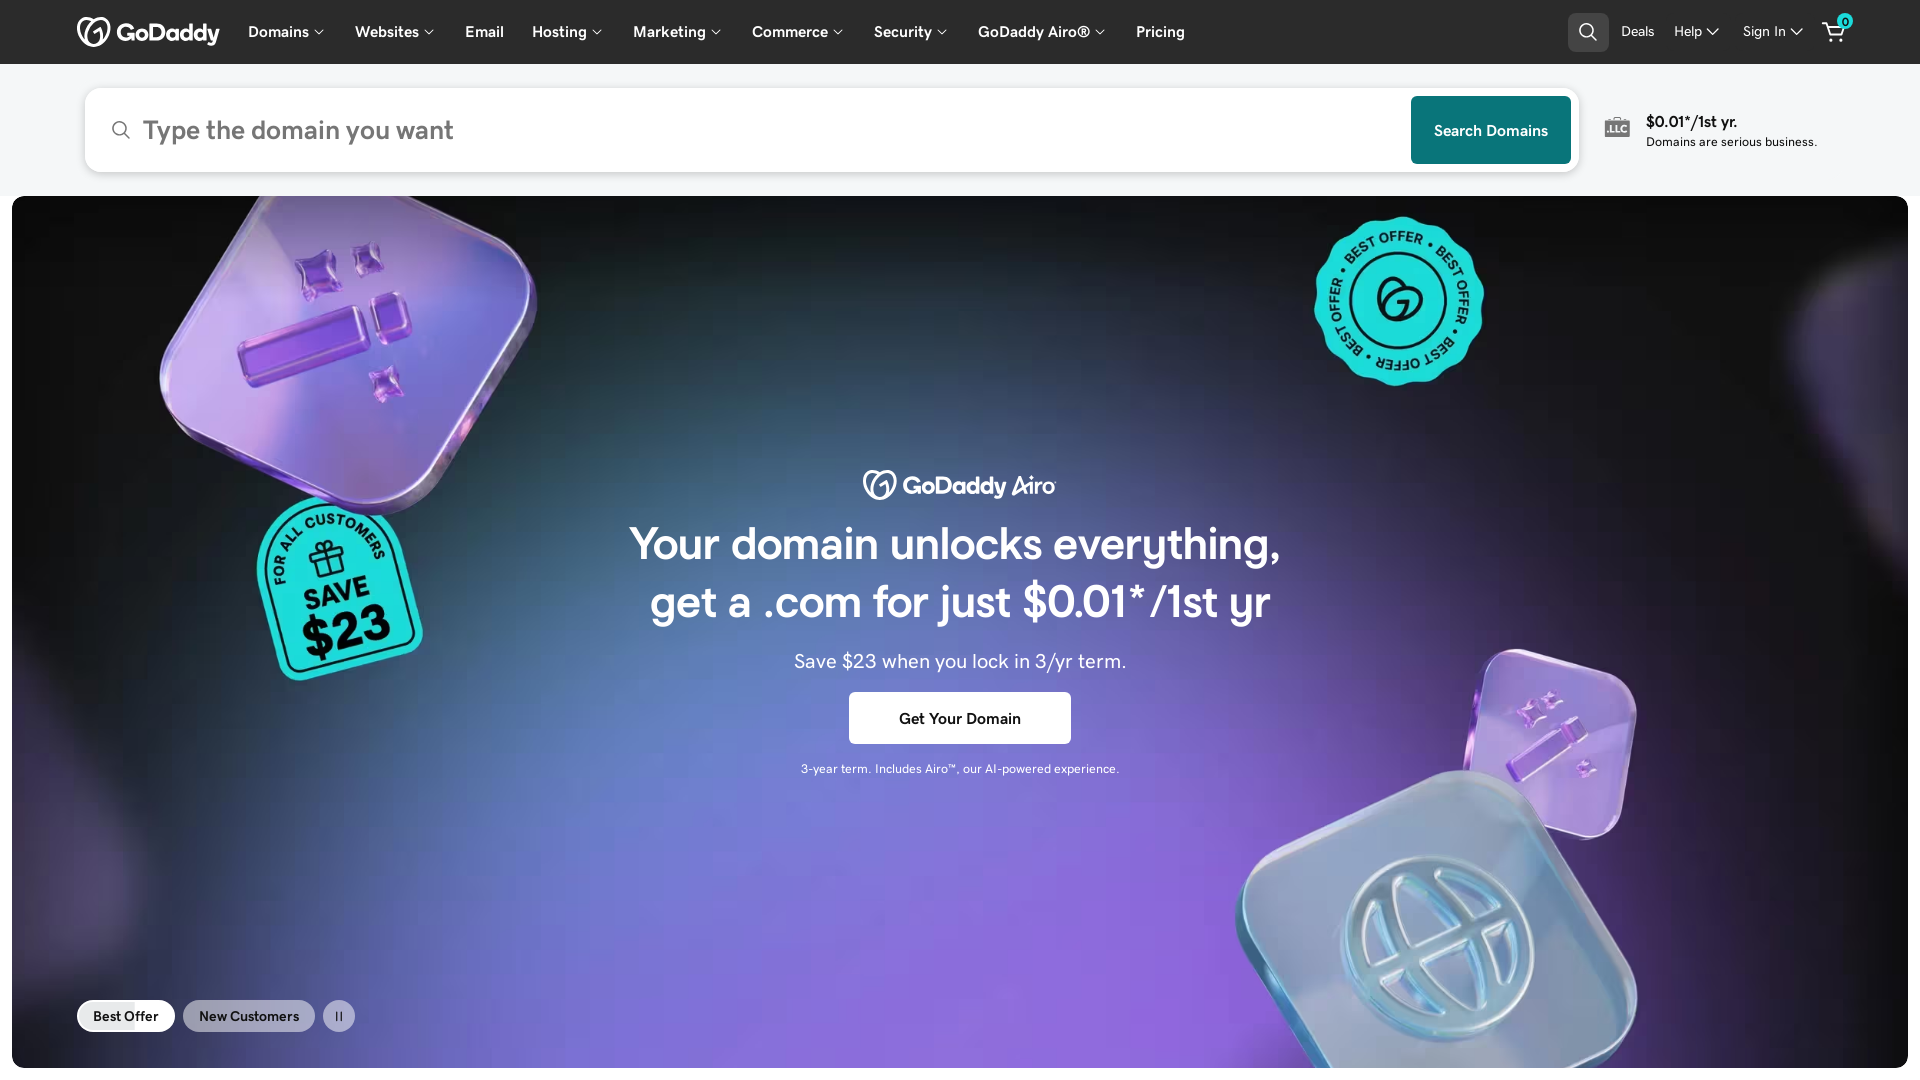